Tests navigation from the LMS homepage to the My Account page by clicking the My Account link and verifying page titles change correctly.

Starting URL: https://alchemy.hguy.co/lms

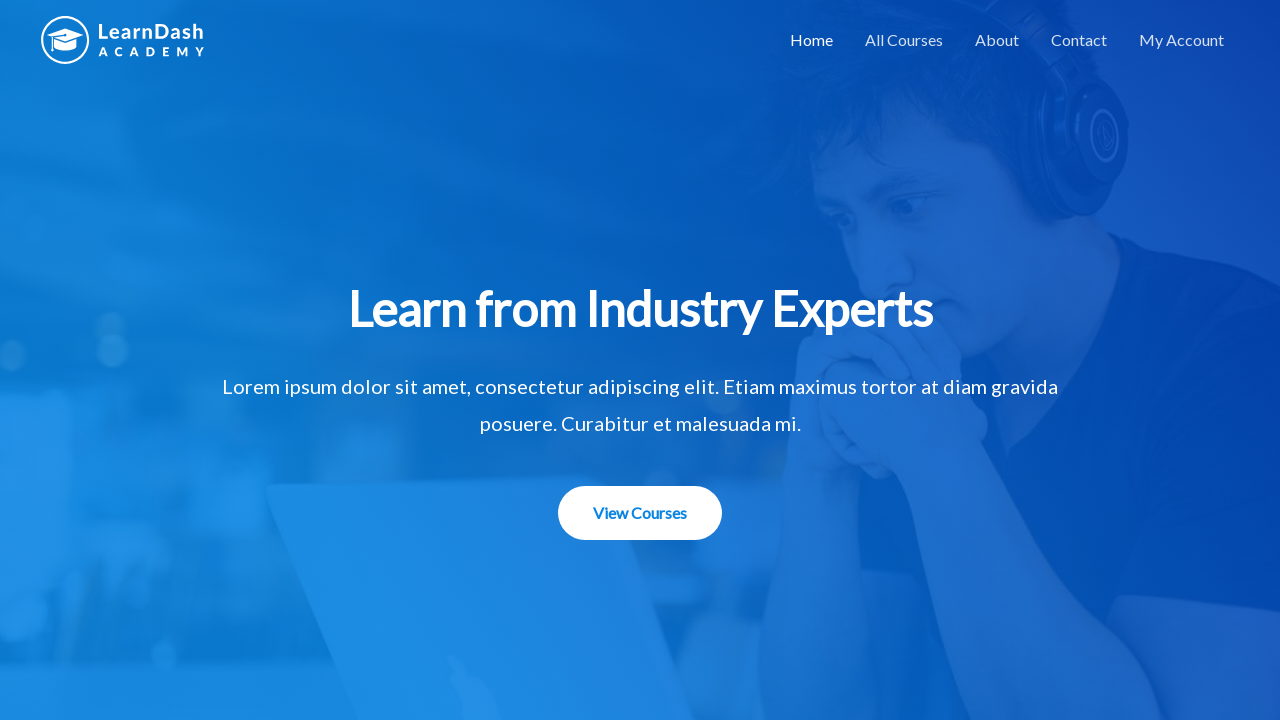

Verified LMS homepage title is 'Alchemy LMS – An LMS Application'
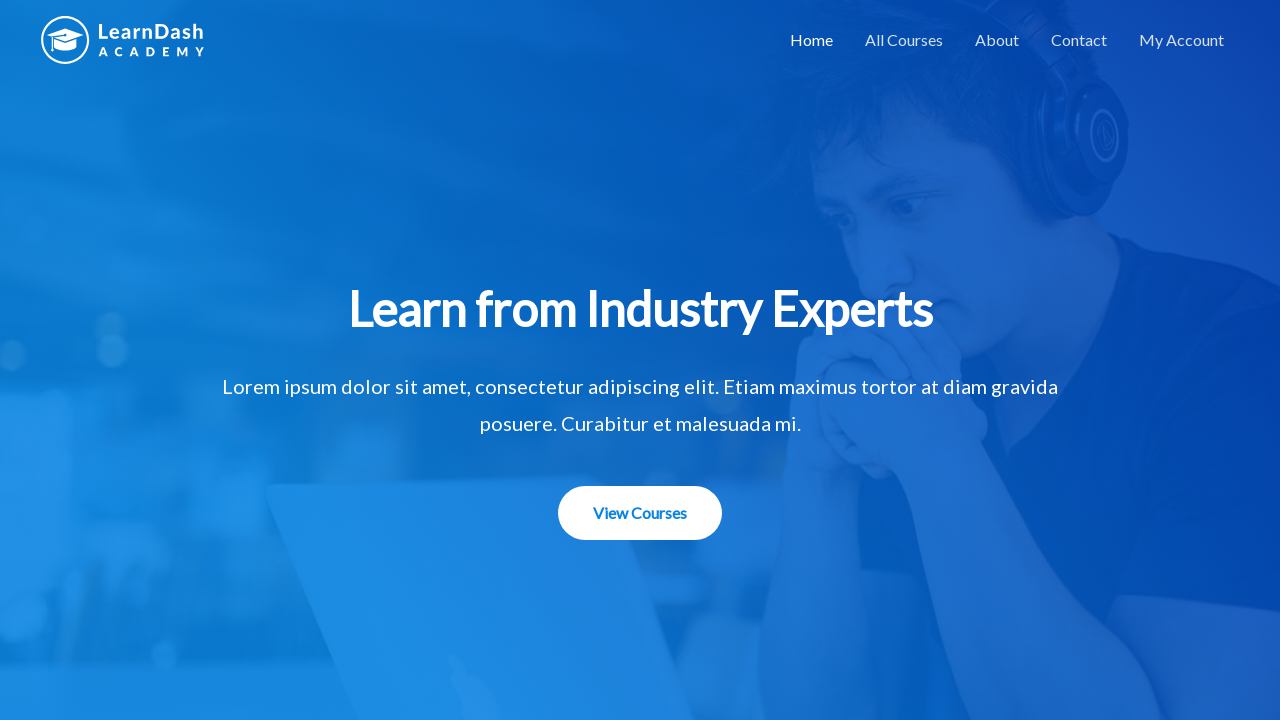

Clicked 'My Account' link on homepage at (1182, 40) on xpath=//a[text()='My Account']
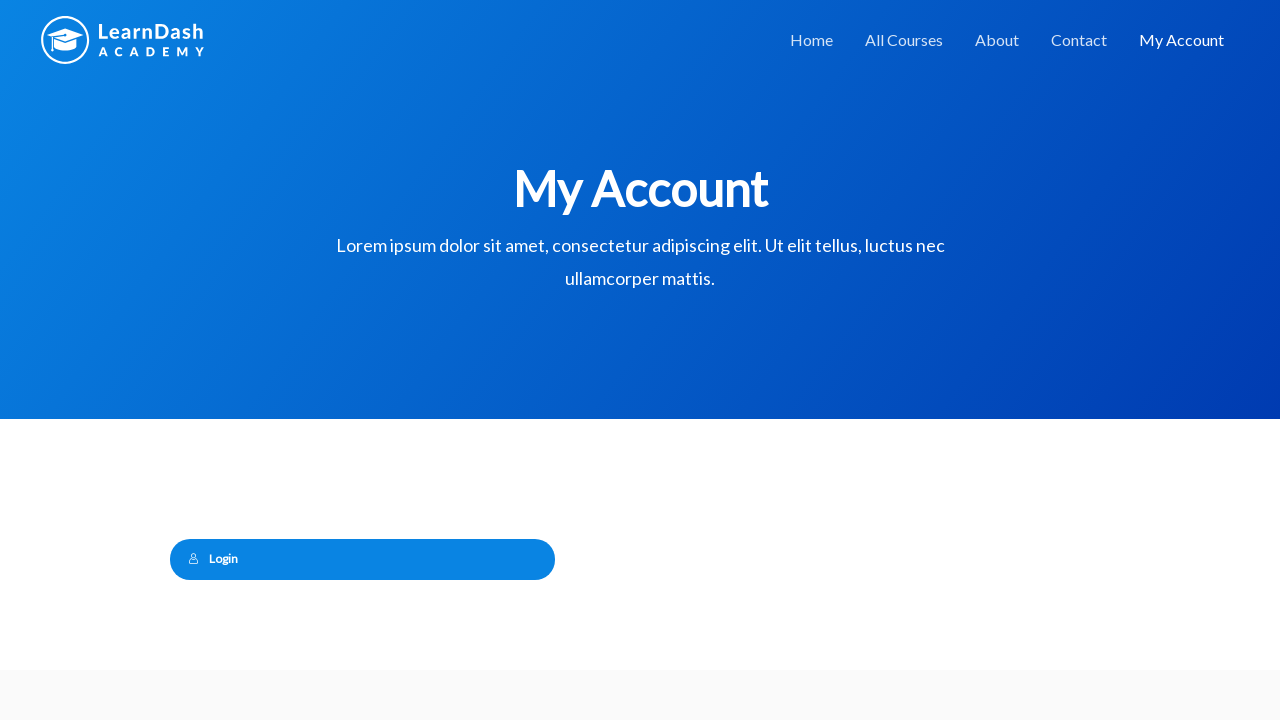

Page load completed after navigation to My Account
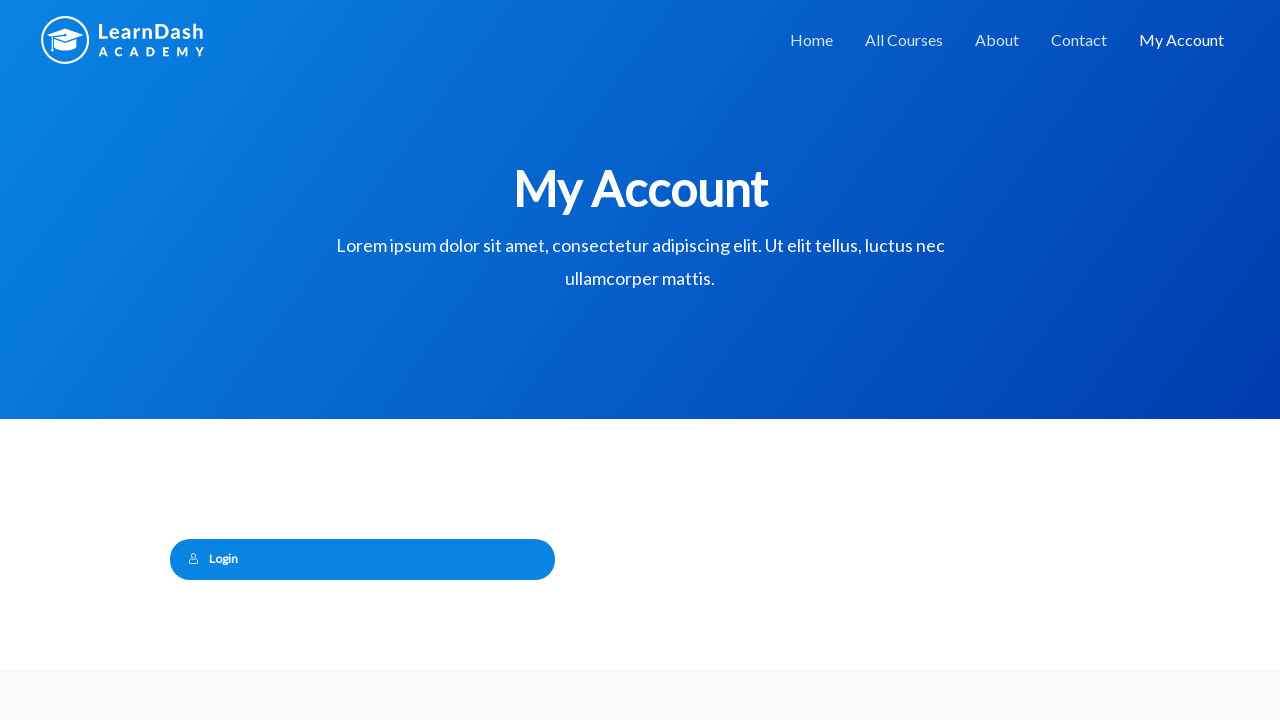

Verified My Account page title is 'My Account – Alchemy LMS'
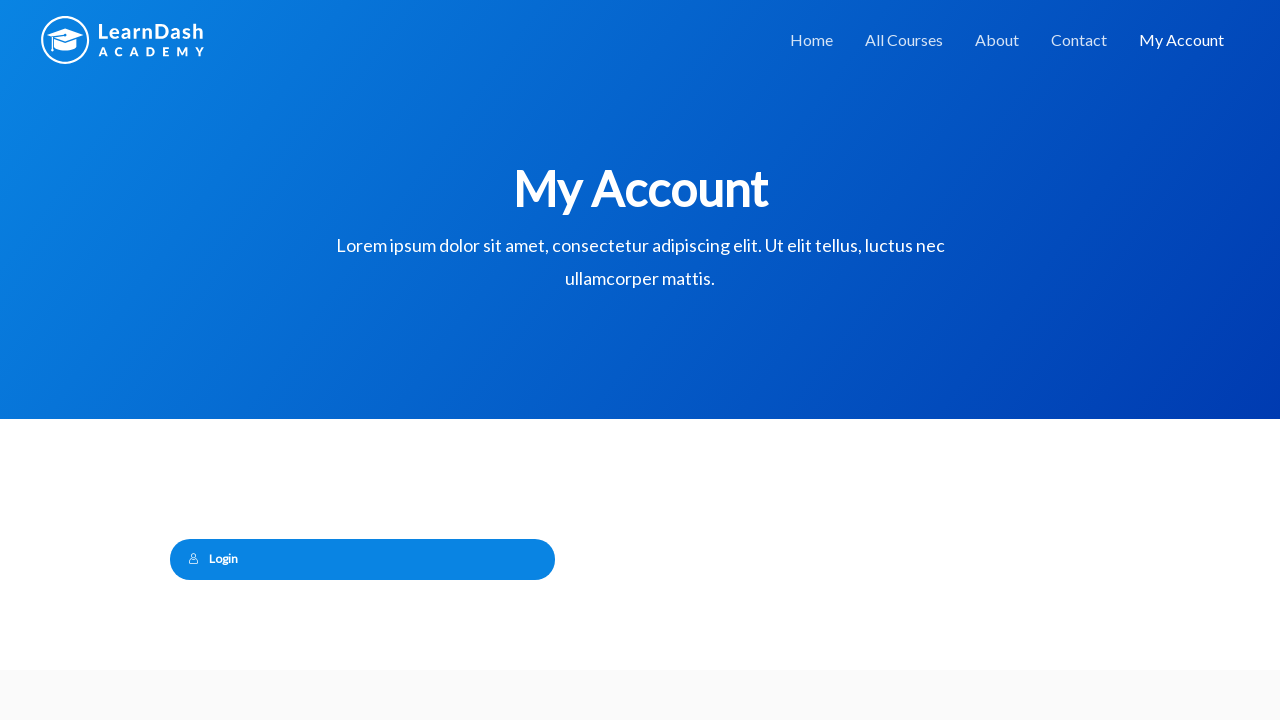

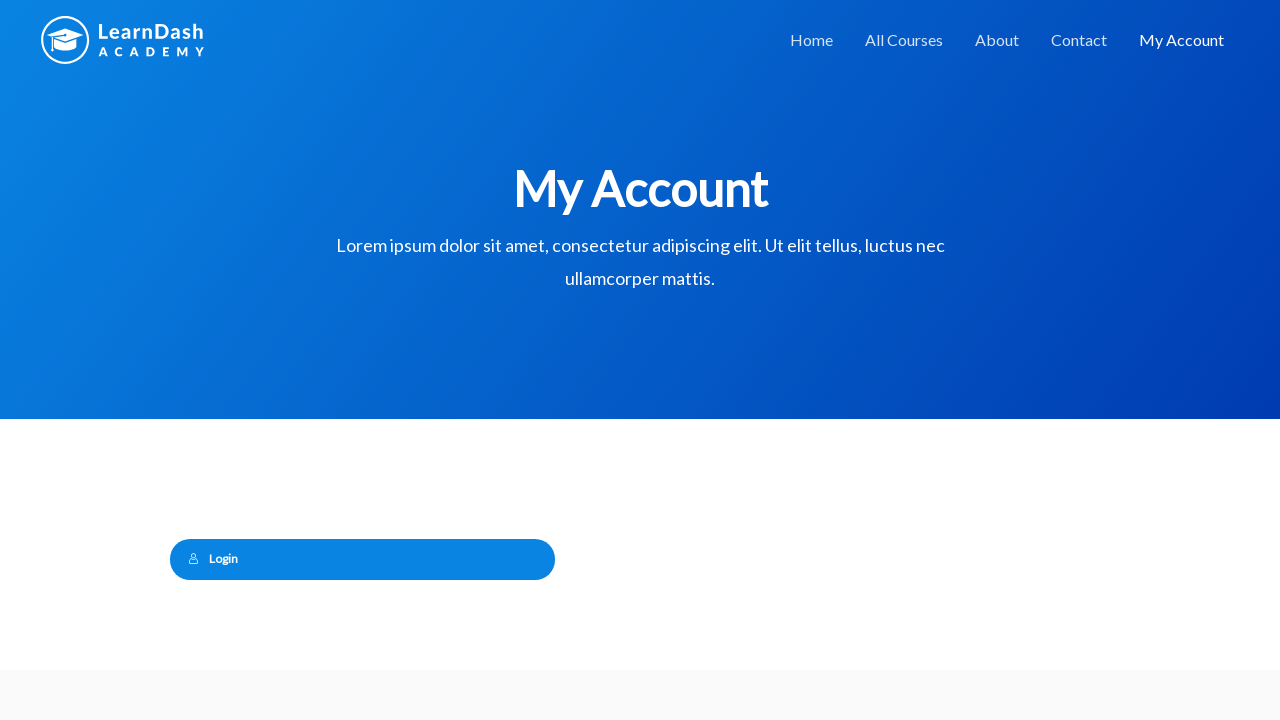